Tests radio button functionality by clicking the second radio button and verifying it becomes selected

Starting URL: https://rahulshettyacademy.com/AutomationPractice/

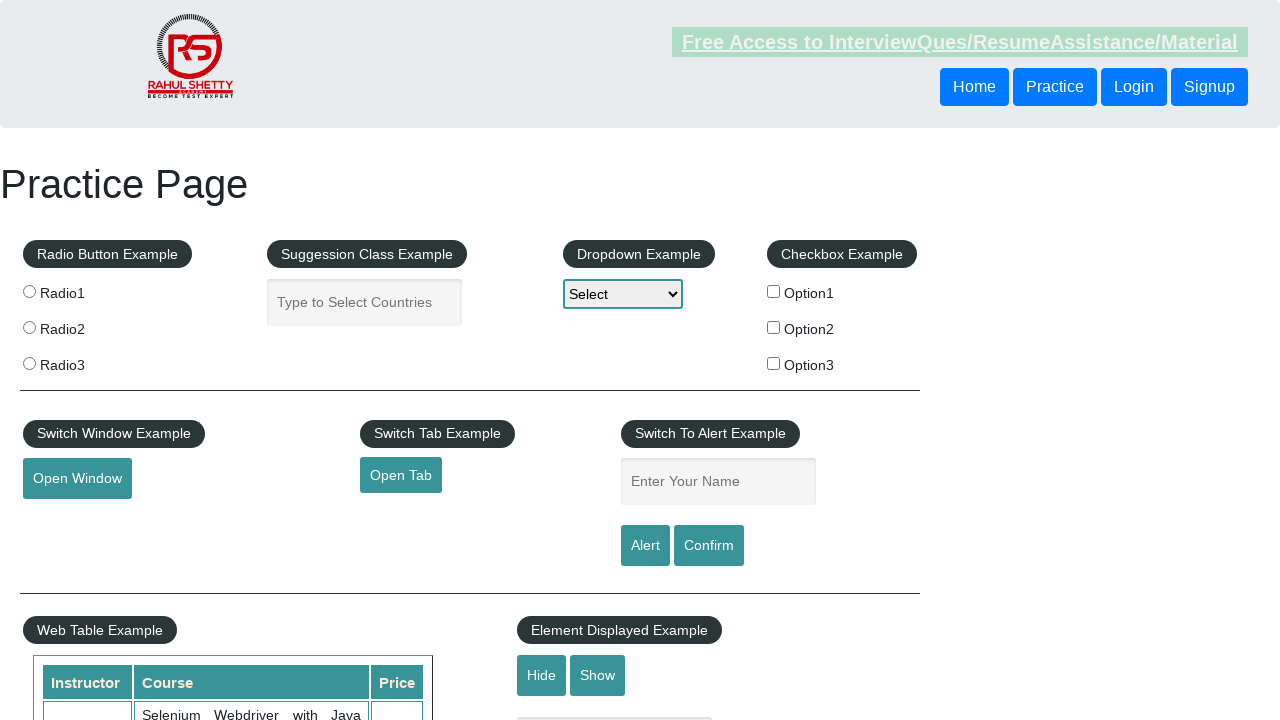

Located all radio buttons with name 'radioButton'
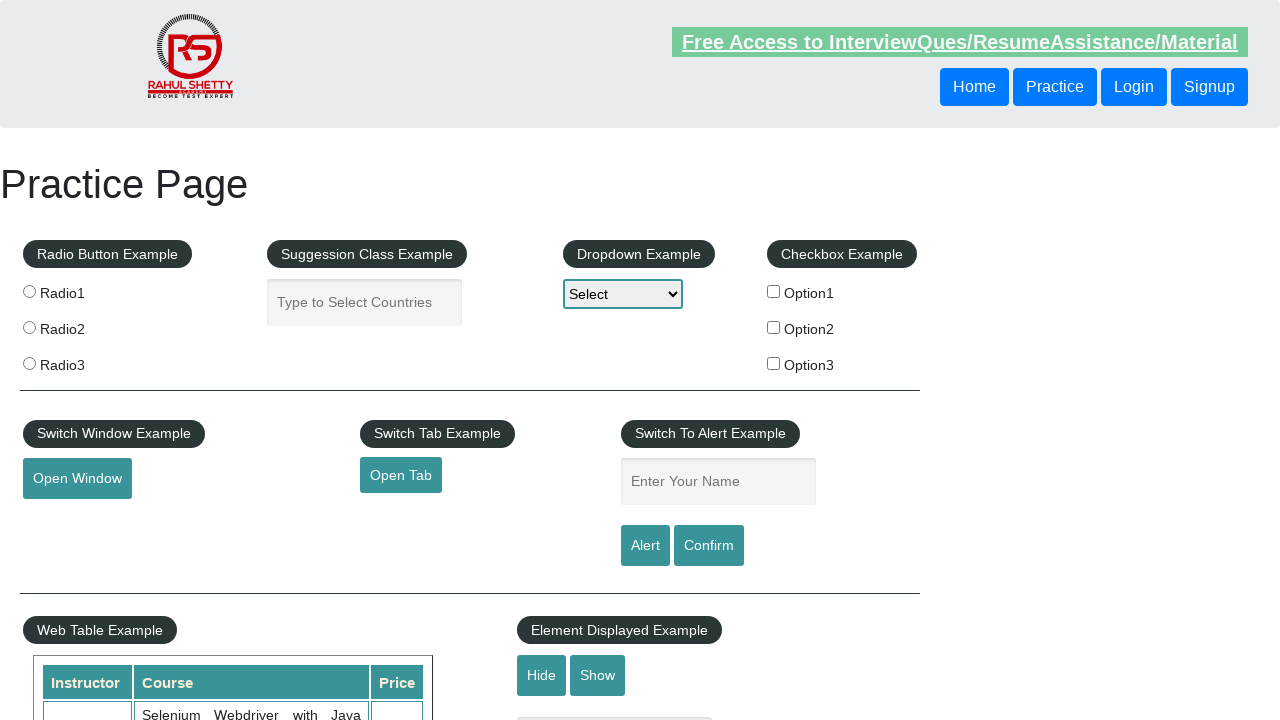

Clicked the second radio button at (29, 327) on input[name='radioButton'] >> nth=1
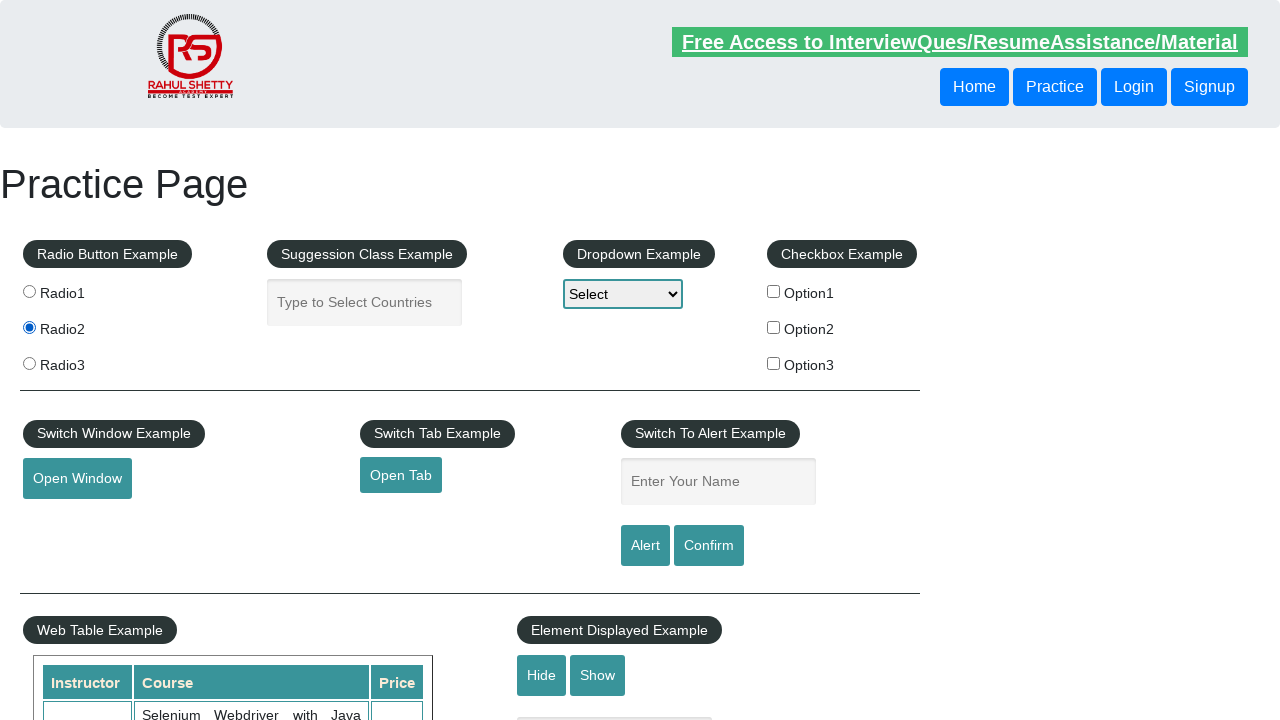

Verified that the second radio button is selected
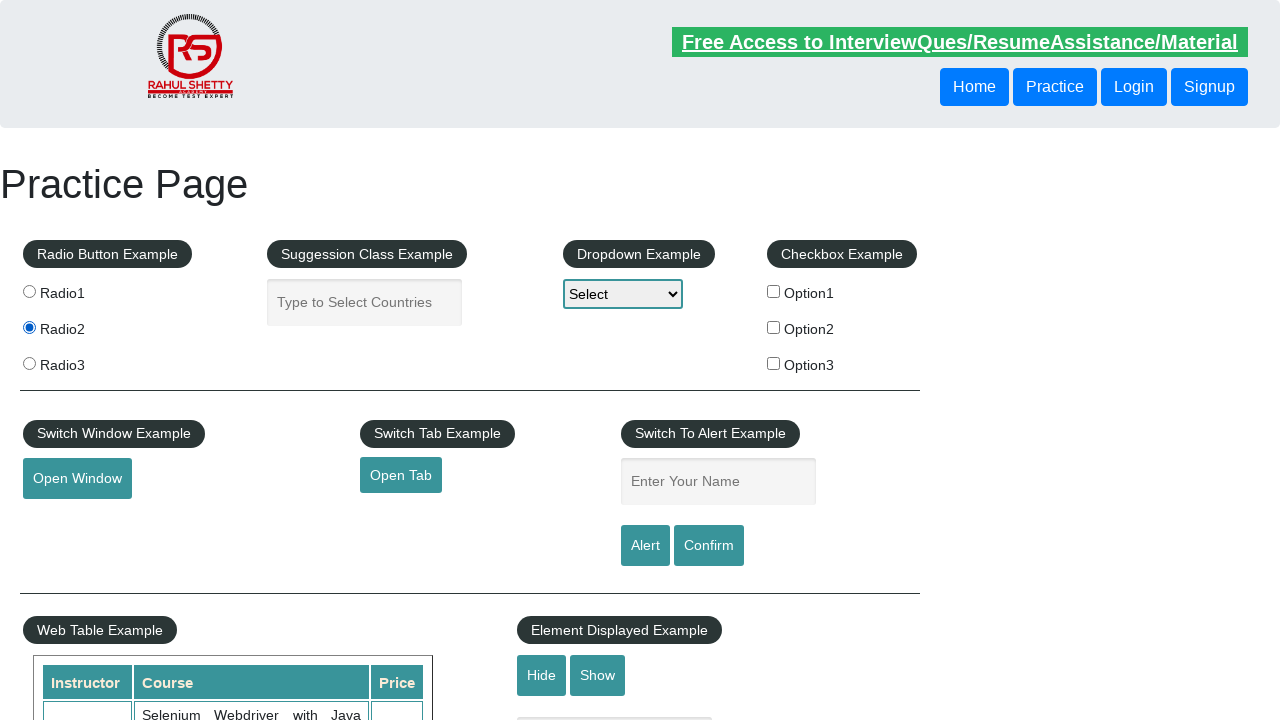

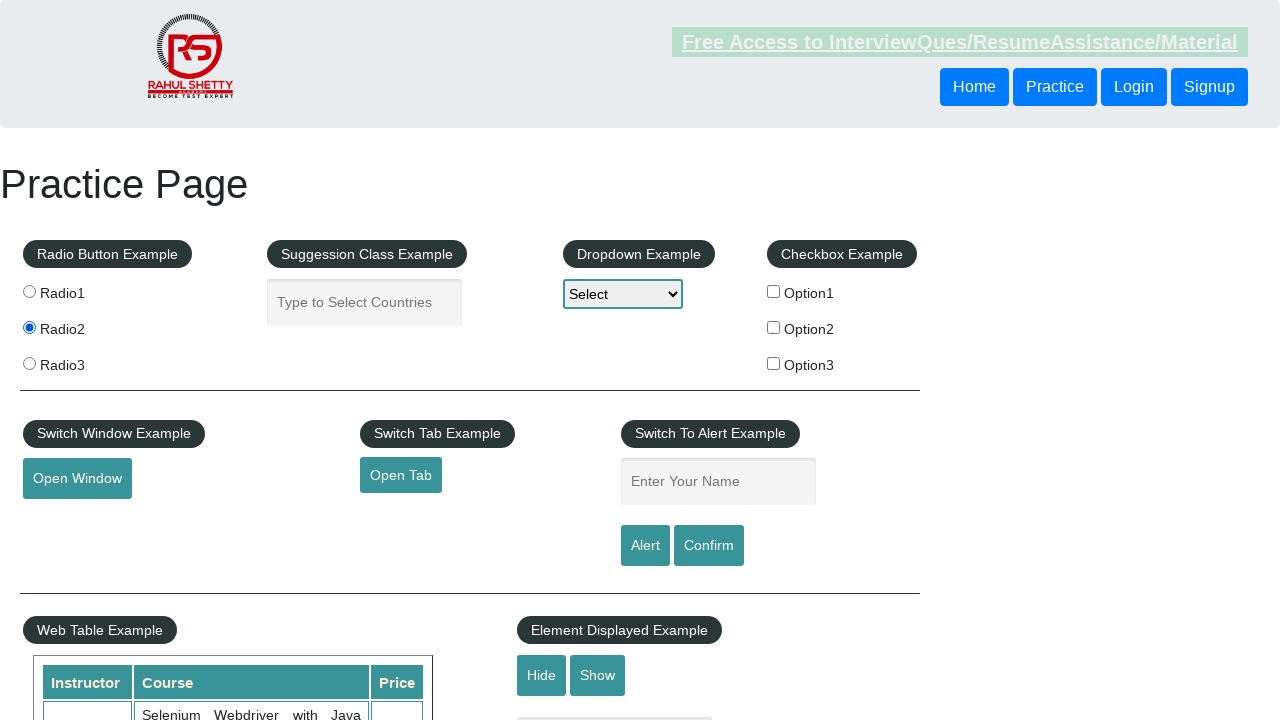